Tests iframe interaction by switching to a named iframe, clicking on "Trainings" element, then switching back to default content and verifying a heading element is displayed.

Starting URL: https://www.globalsqa.com/demo-site/frames-and-windows/#iFrame

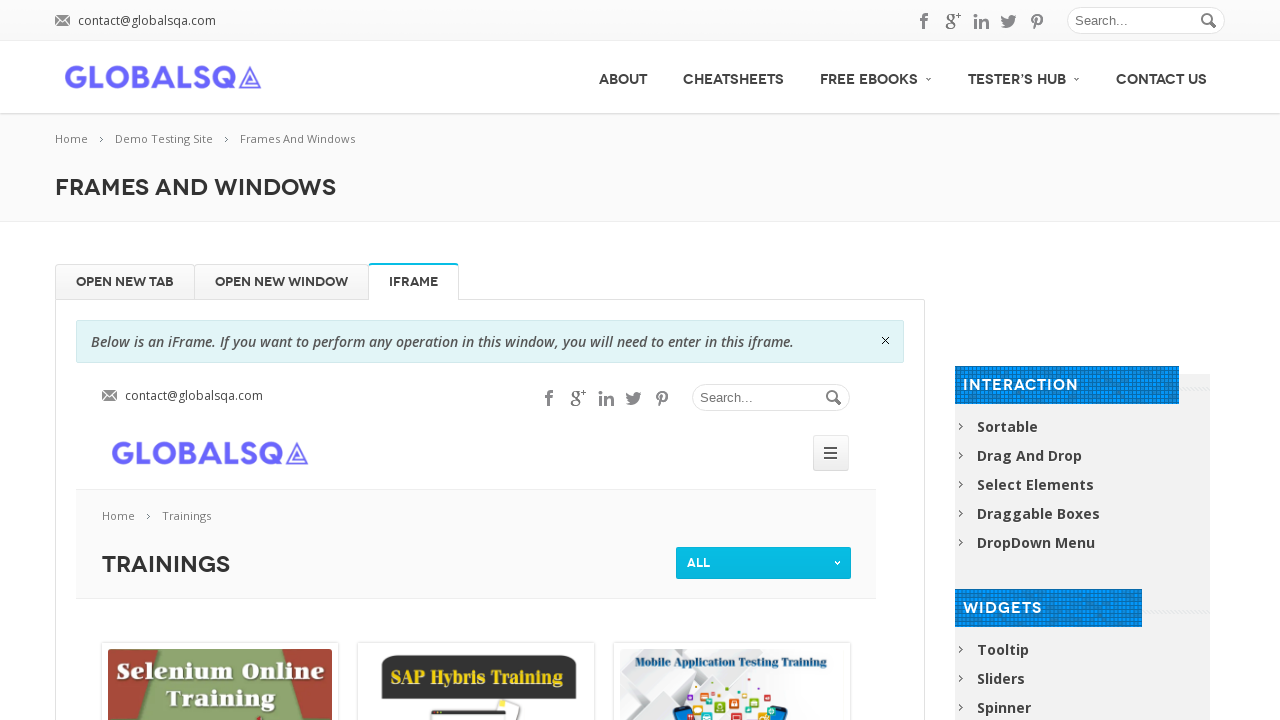

Located iframe with name 'globalSqa'
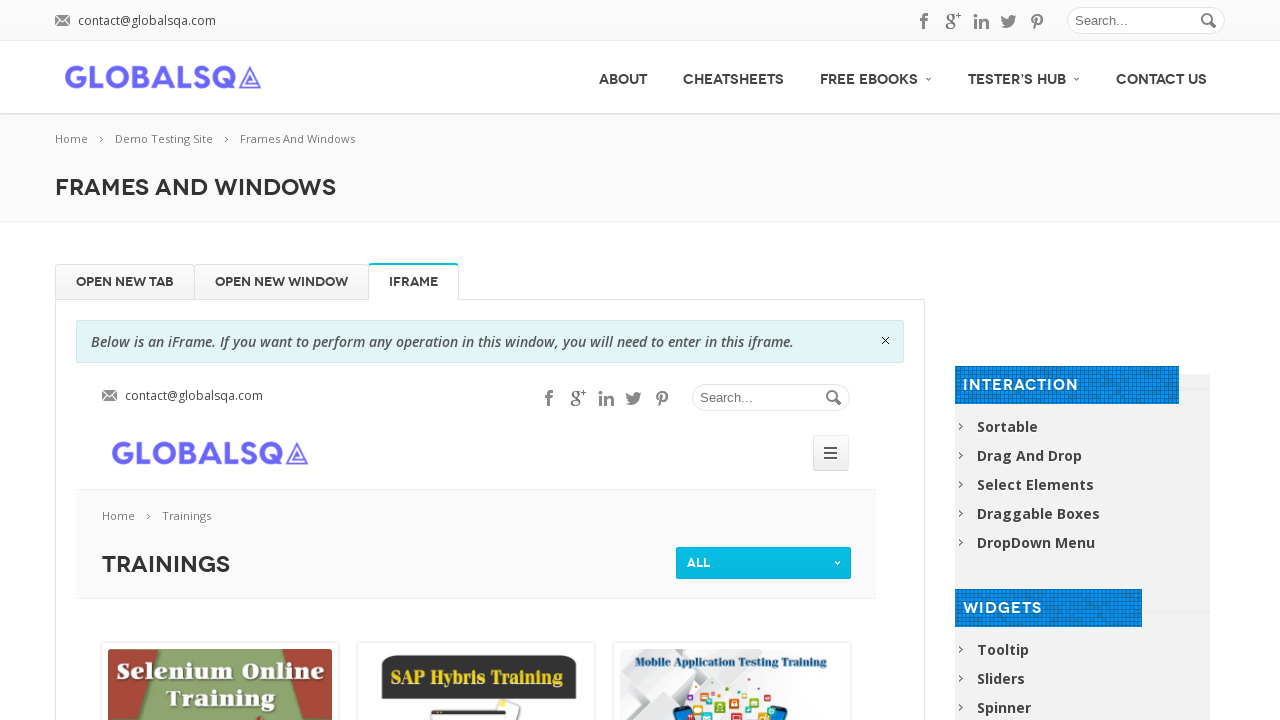

Clicked on 'Trainings' element within the iframe at (196, 516) on iframe[name='globalSqa'] >> internal:control=enter-frame >> xpath=//span[text()=
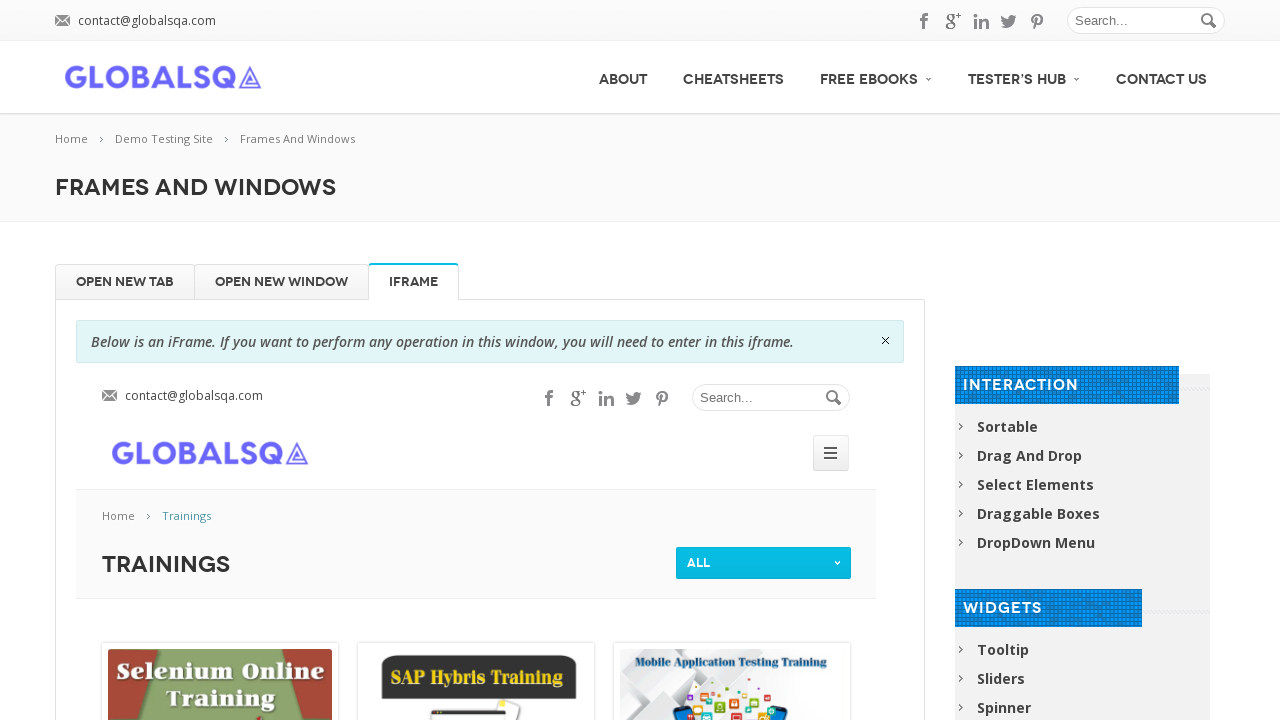

Located heading element with title 'Demo Testing Site'
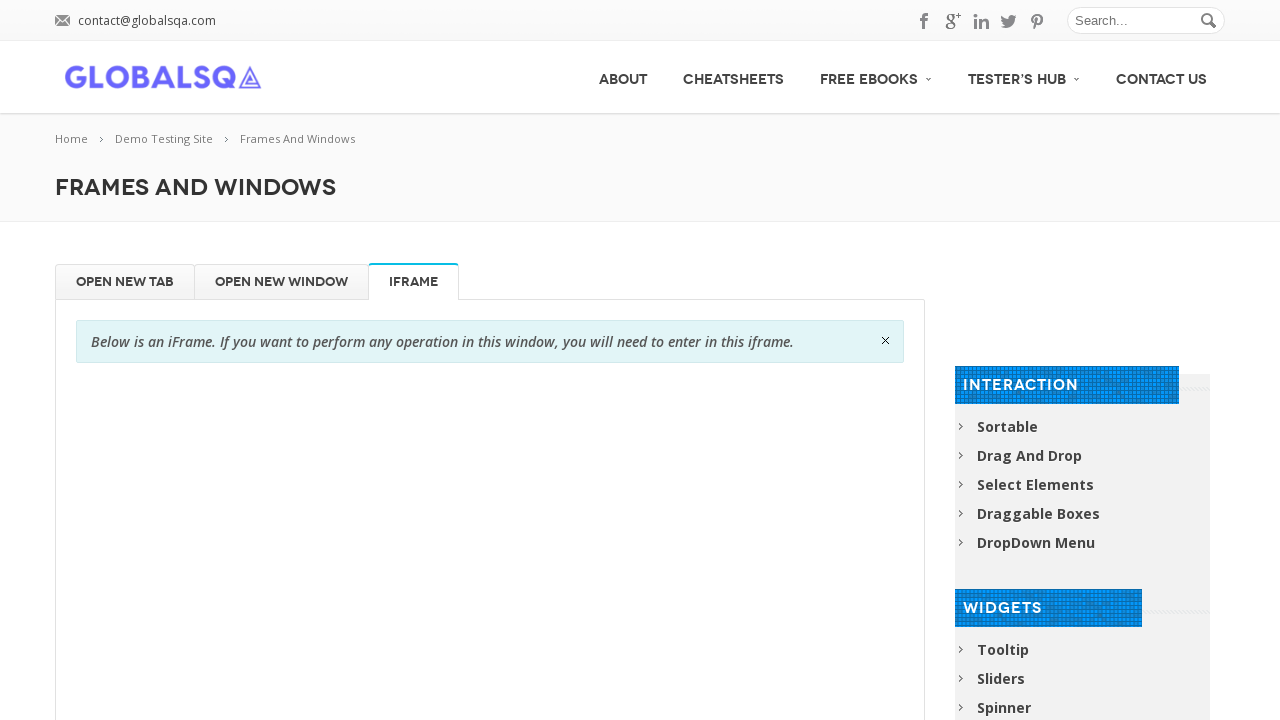

Verified that heading element is visible
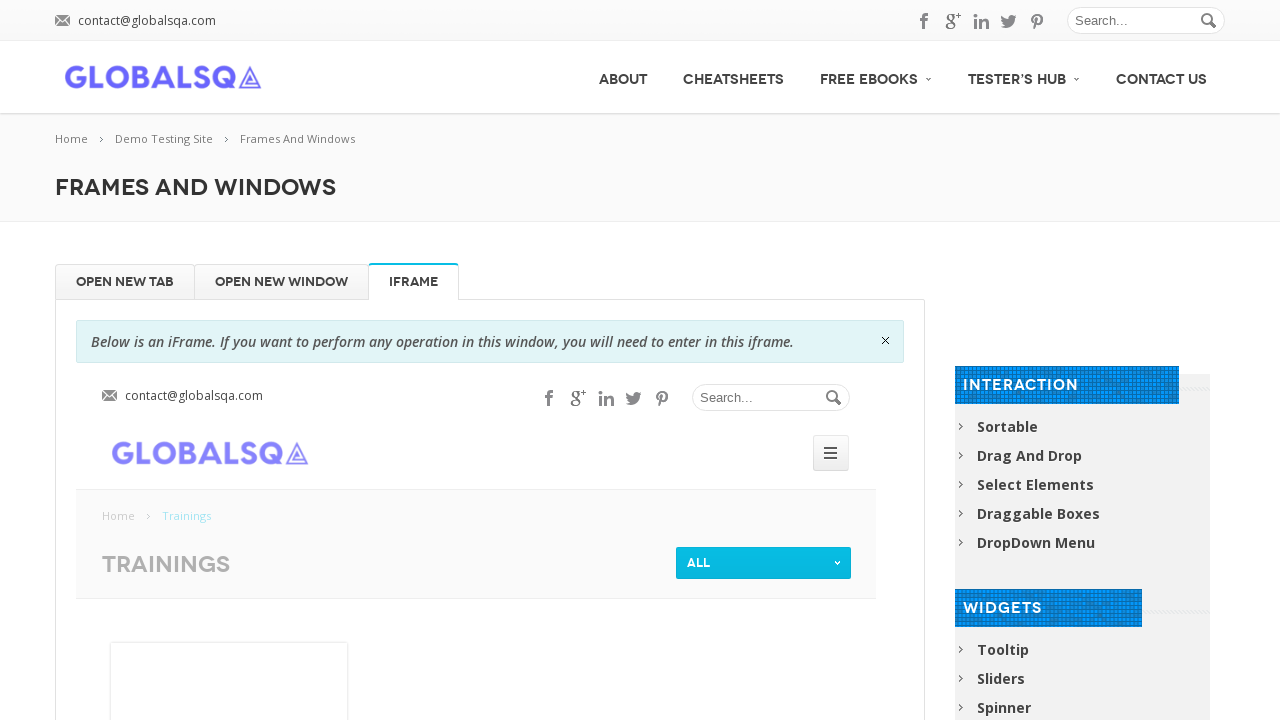

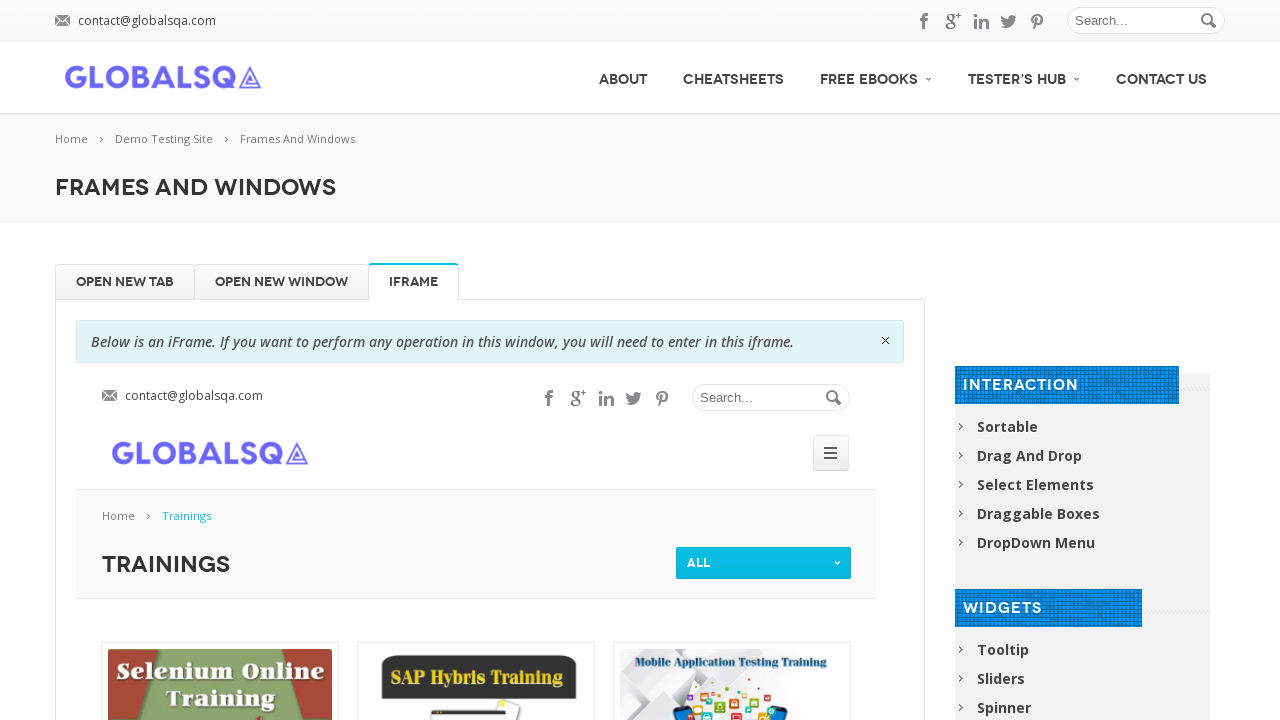